Tests alert handling by clicking a button that triggers an alert and then accepting/dismissing the alert dialog

Starting URL: https://formy-project.herokuapp.com/switch-window

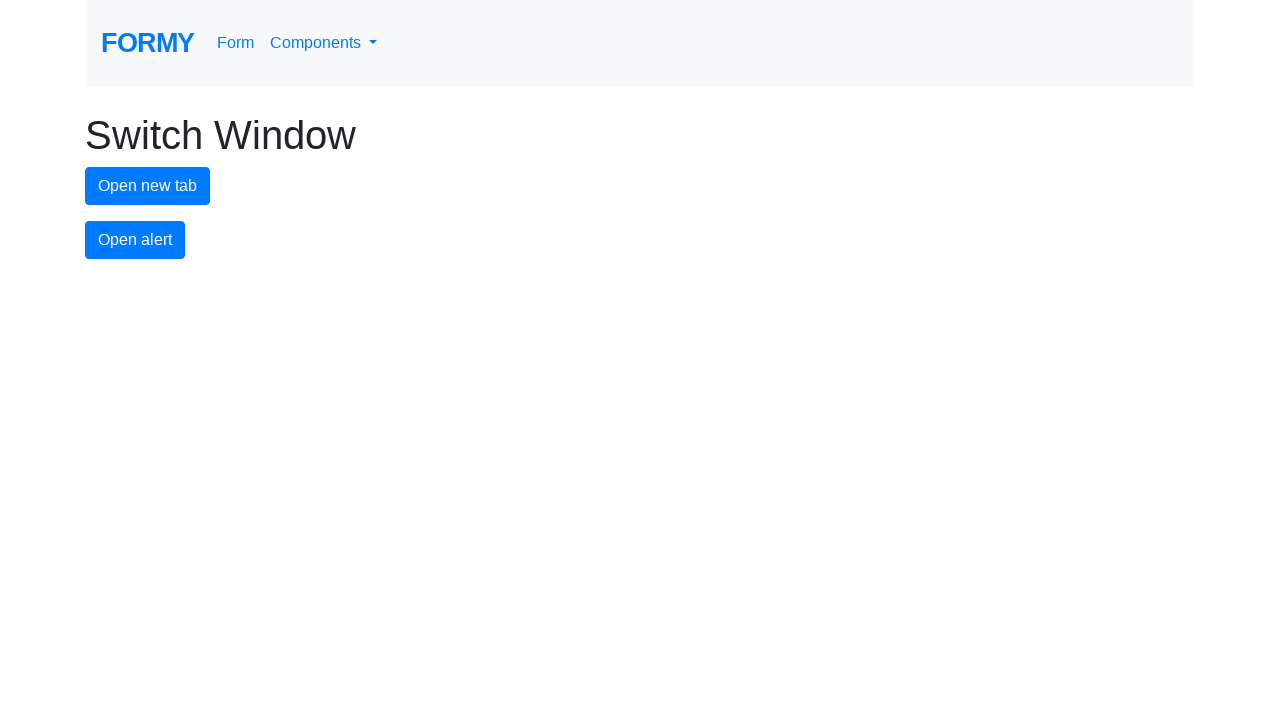

Clicked alert button to trigger alert dialog at (135, 240) on #alert-button
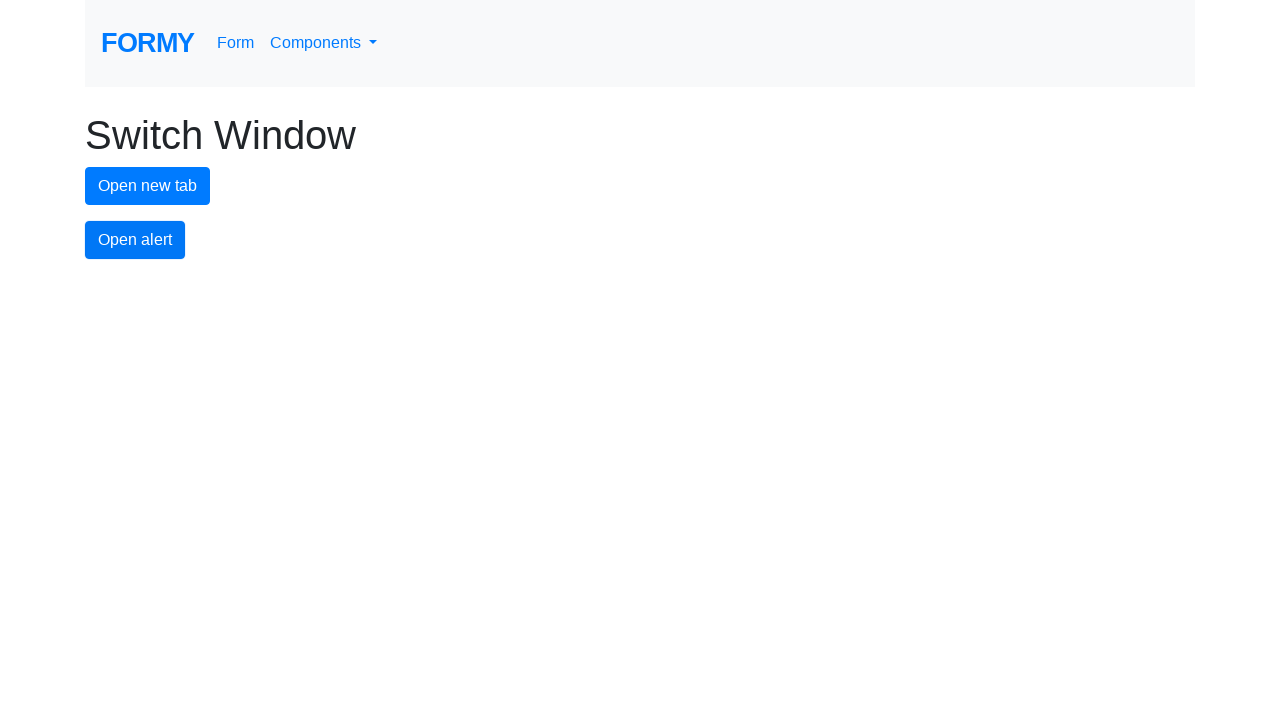

Set up dialog handler to accept alerts
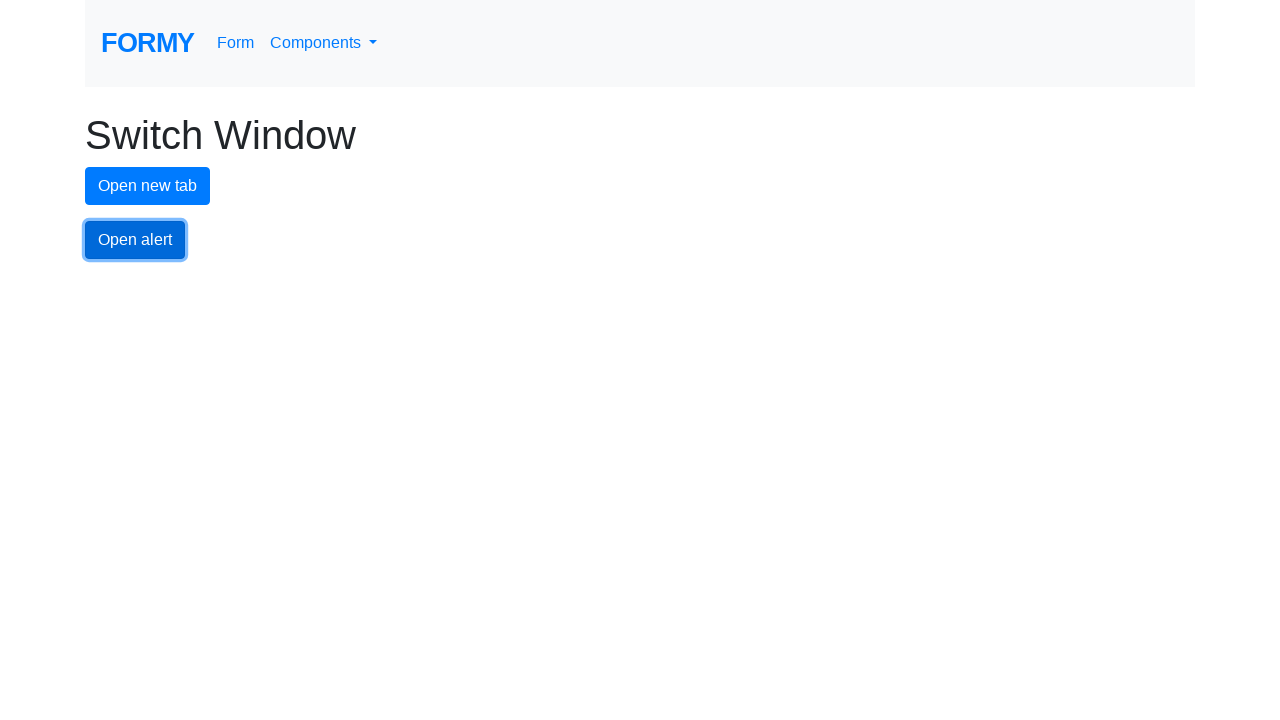

Clicked alert button again to trigger another alert dialog at (135, 240) on #alert-button
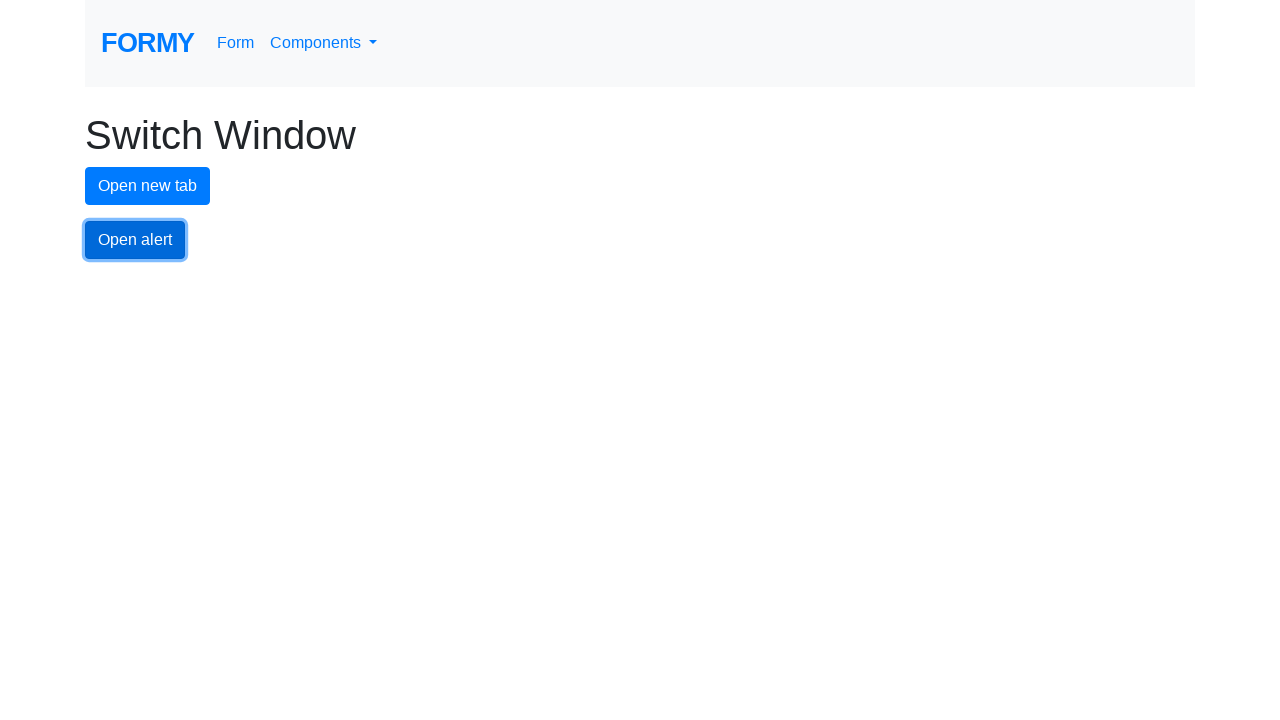

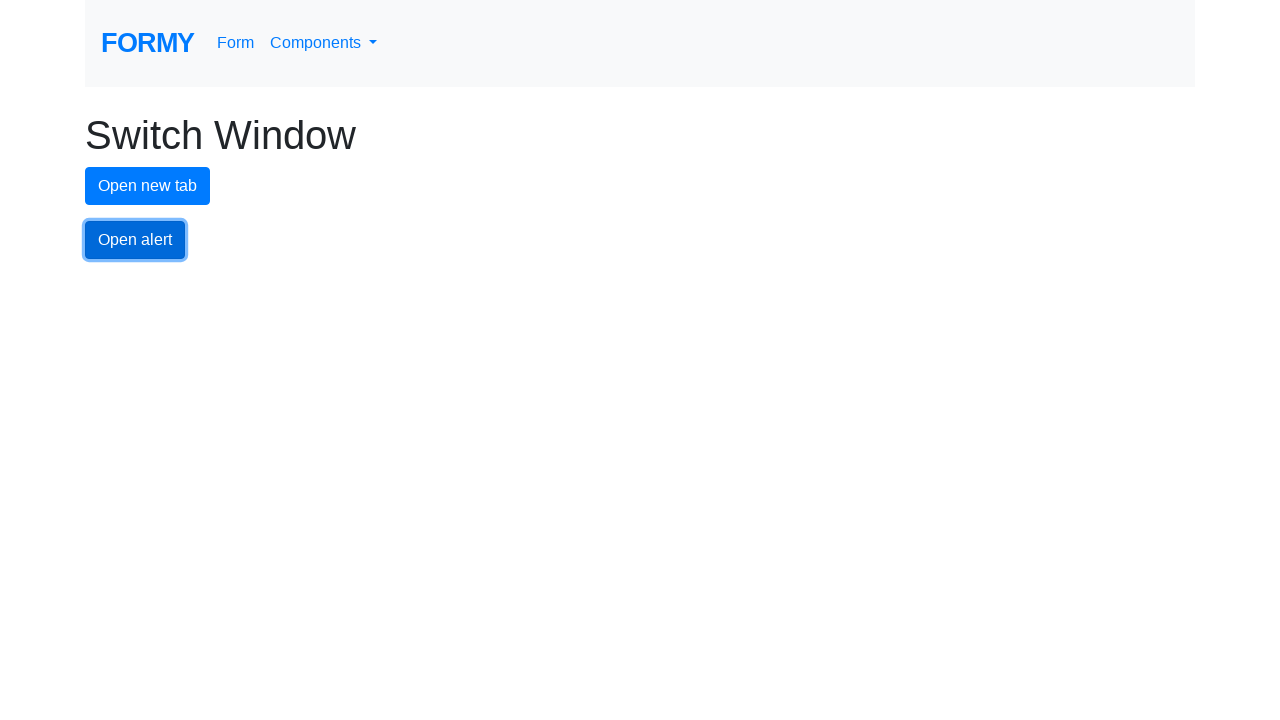